Tests drag and drop functionality by dragging element A to element B and verifying they swap positions

Starting URL: https://the-internet.herokuapp.com/

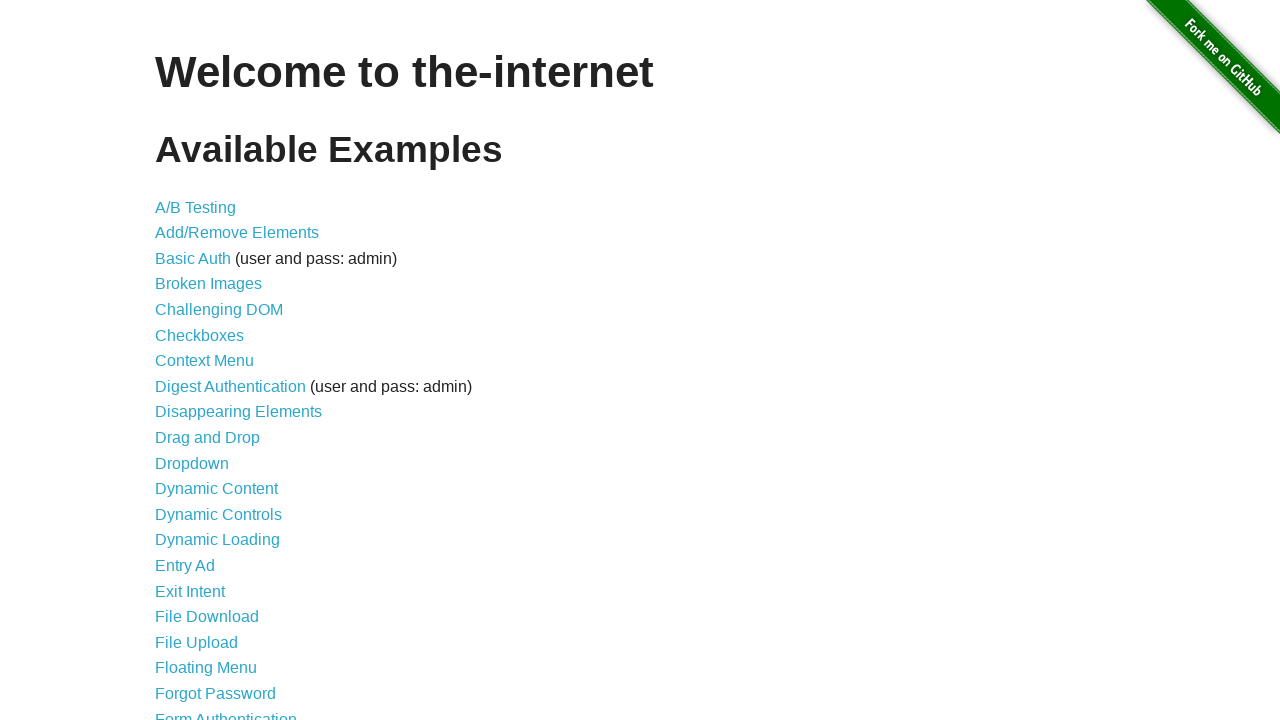

Clicked on Drag and Drop link at (208, 438) on text=Drag and Drop
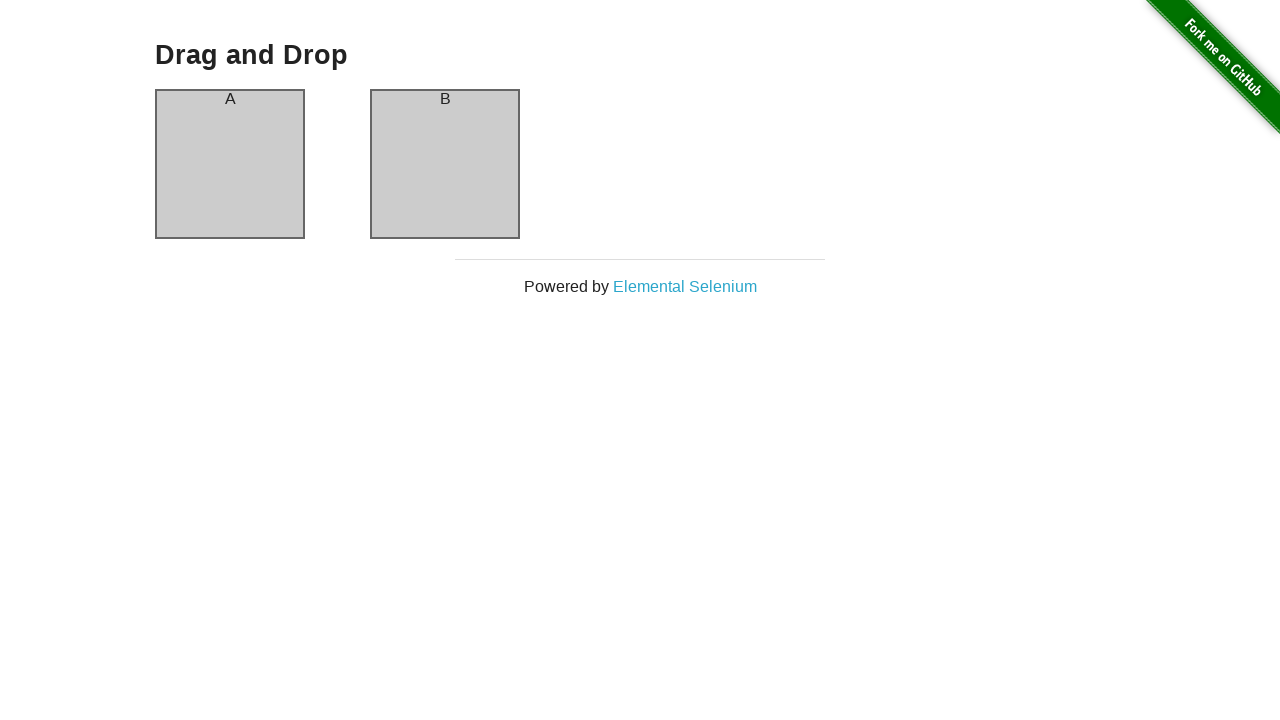

Located element A (column-a)
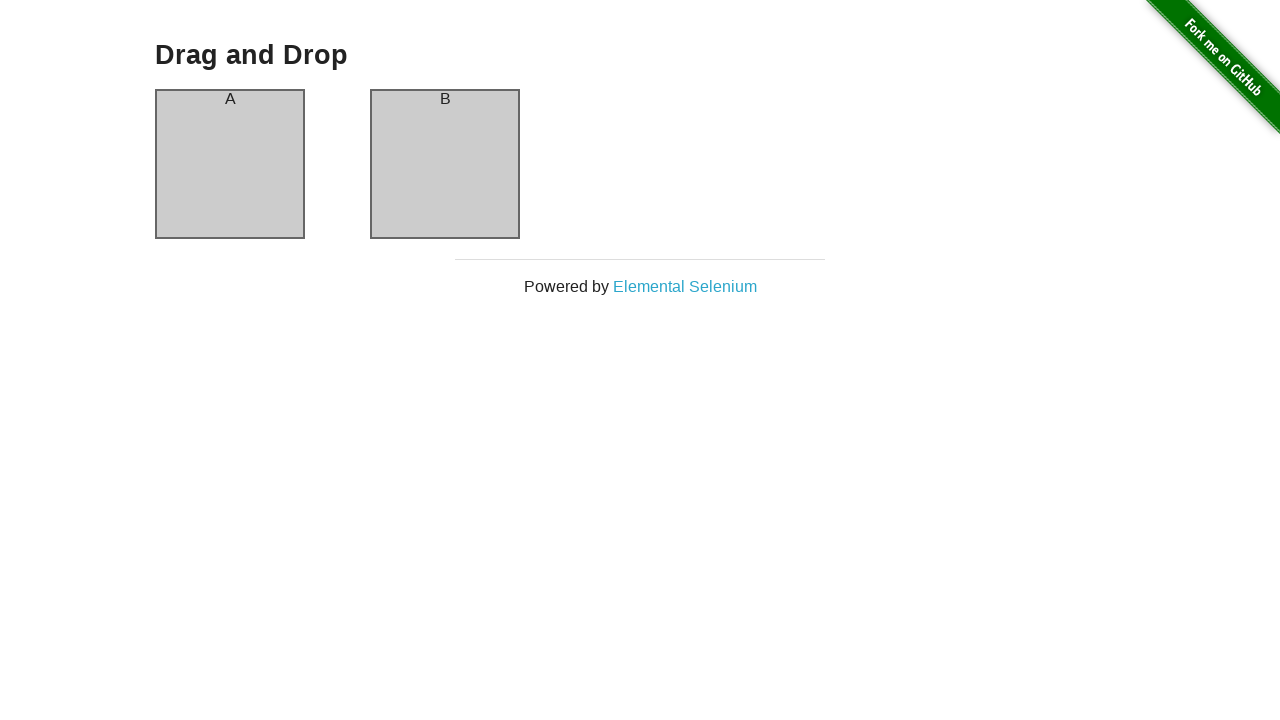

Located element B (column-b)
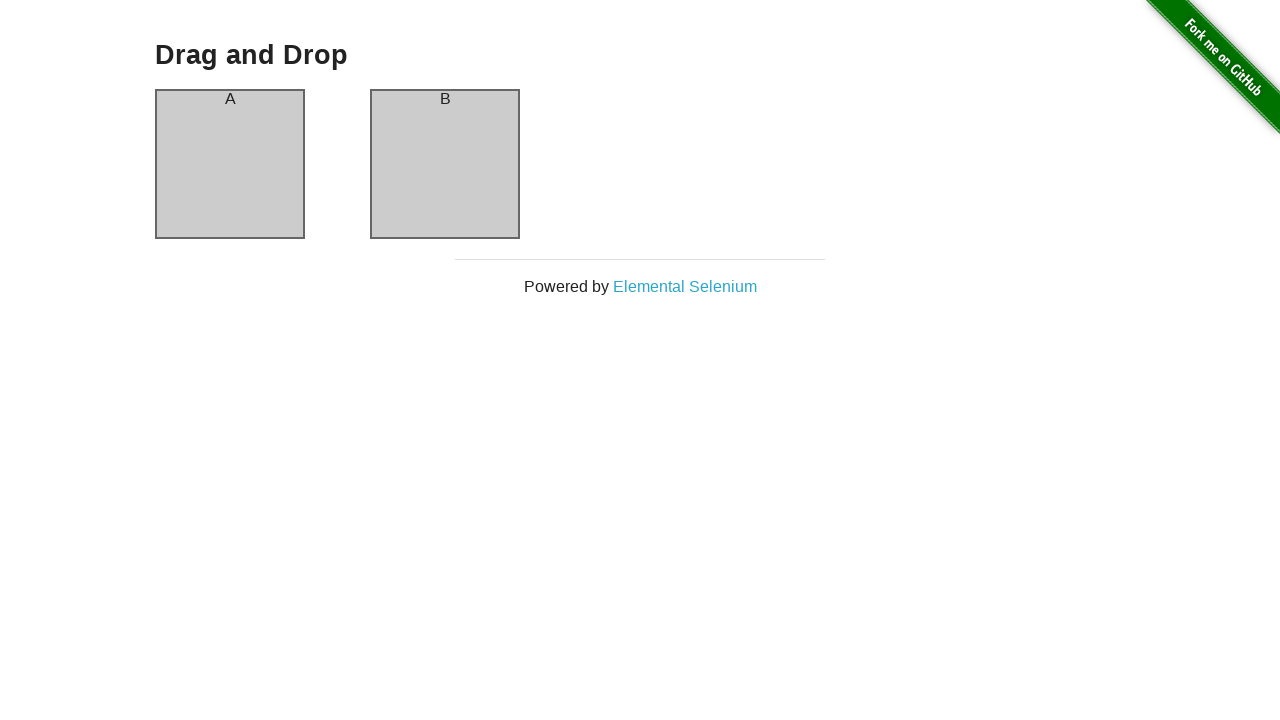

Dragged element A to element B at (445, 164)
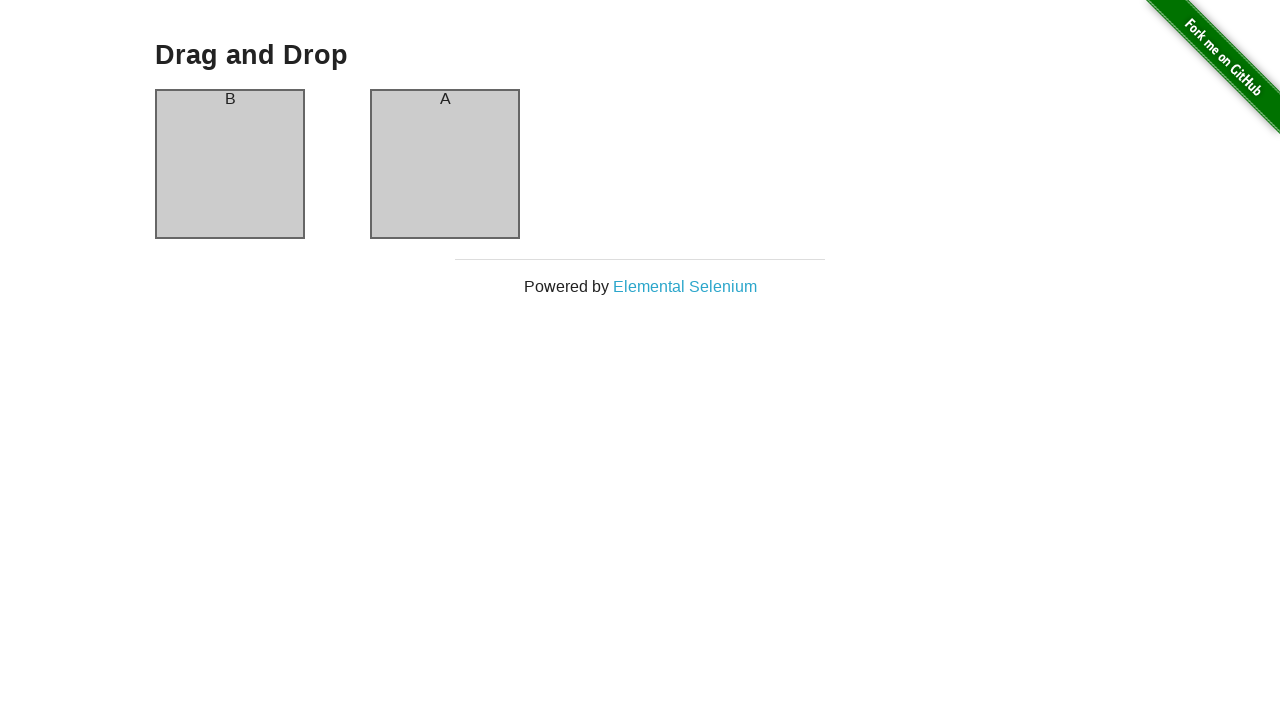

Verified element A is present after drag and drop (elements swapped)
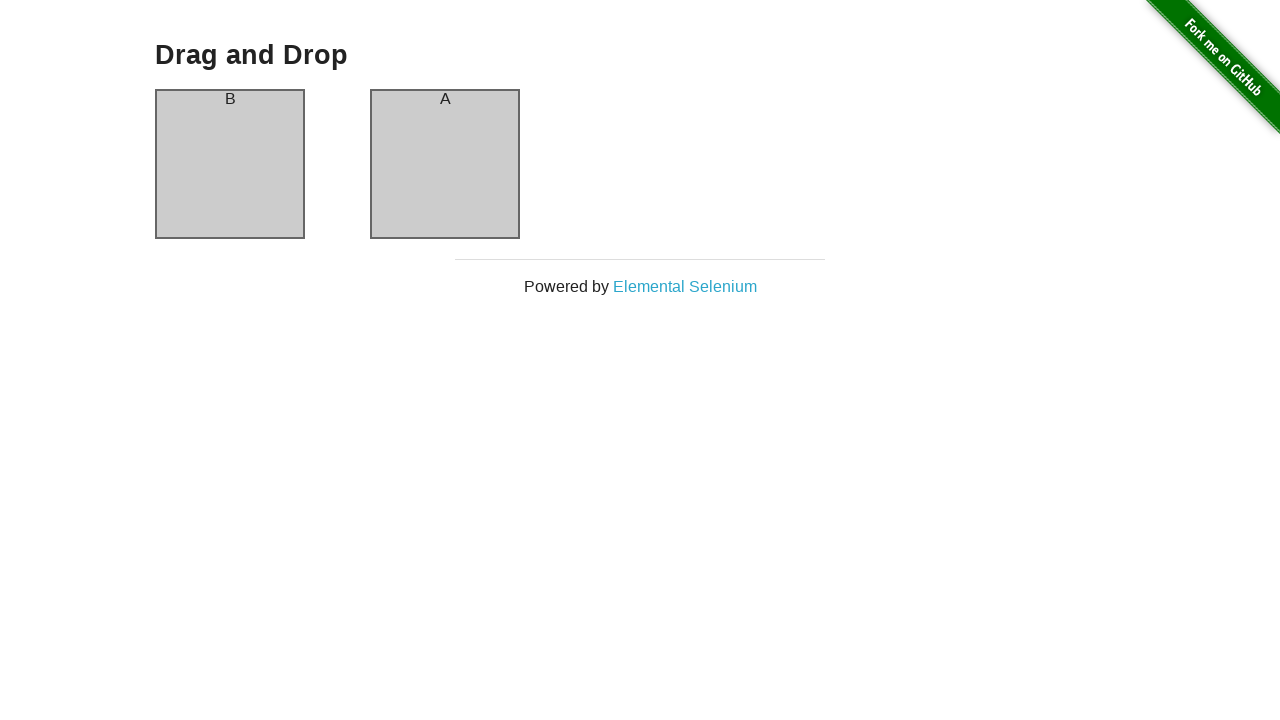

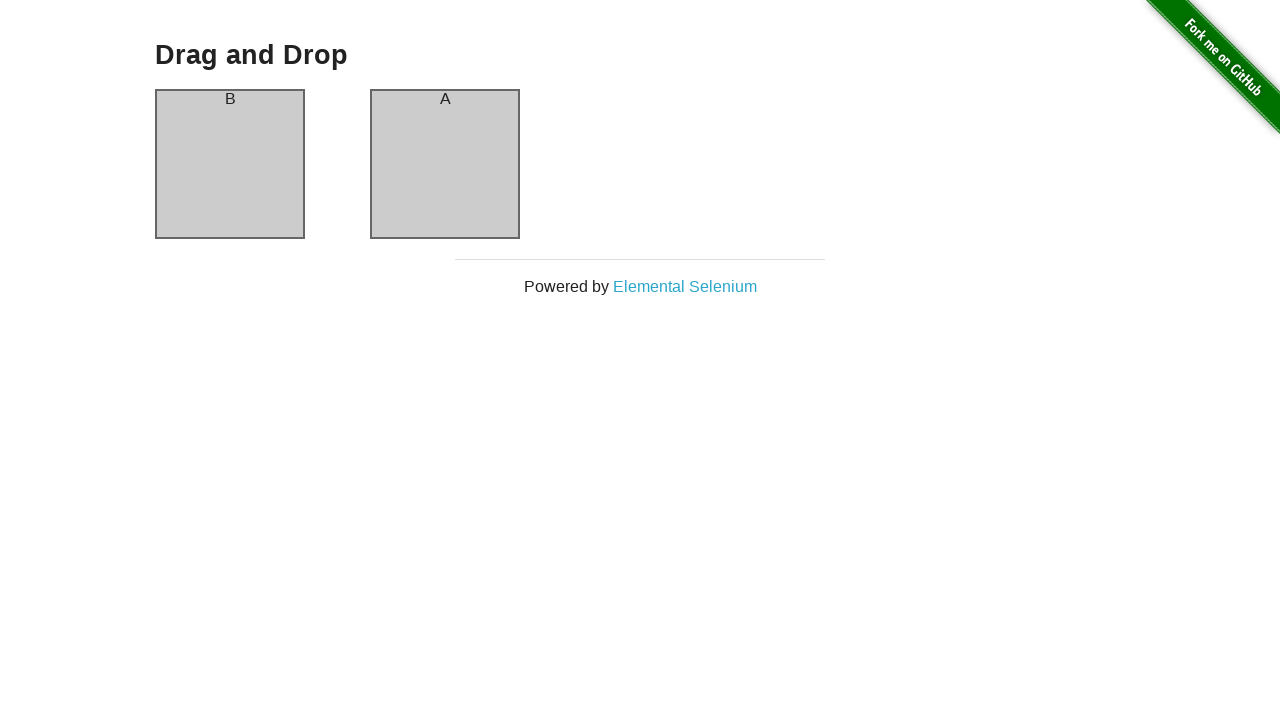